Tests interaction with an HTML table on a stock market page by verifying table headers and rows are present and accessible.

Starting URL: https://money.rediff.com/gainers/bse/daily/groupa?src=gain_lose

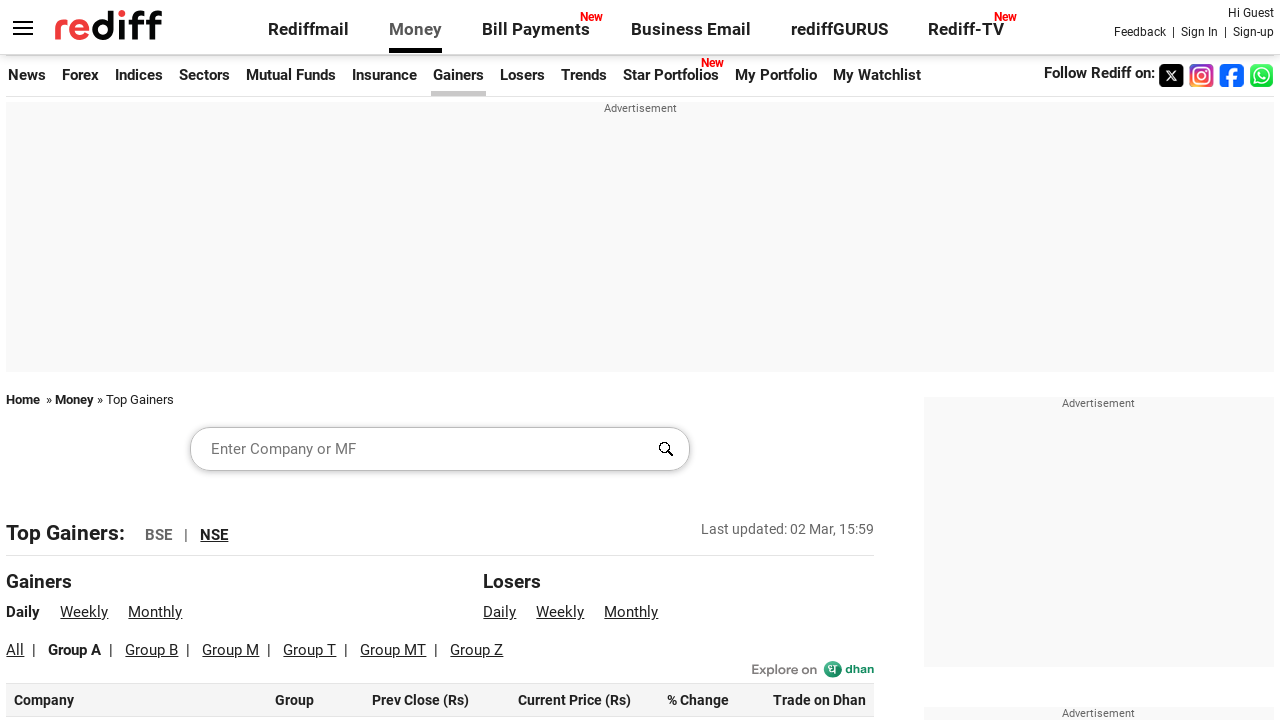

Waited for table headers to load
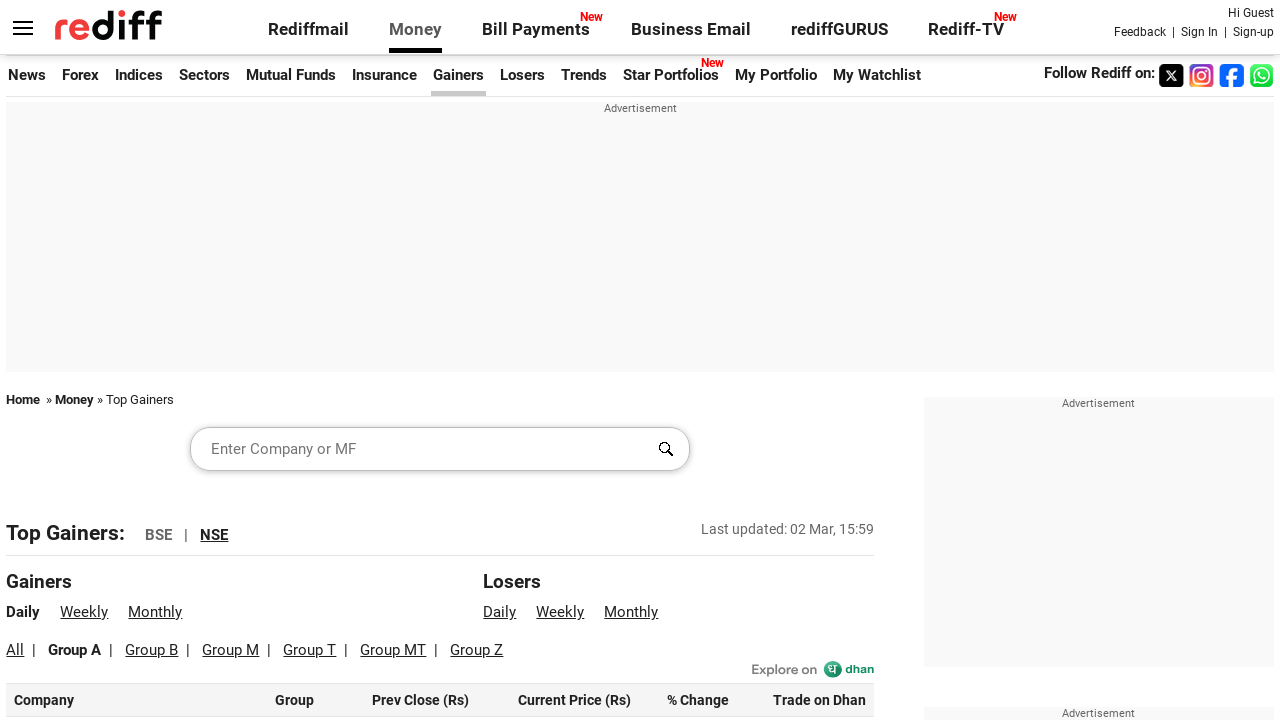

Waited for main table container to be visible
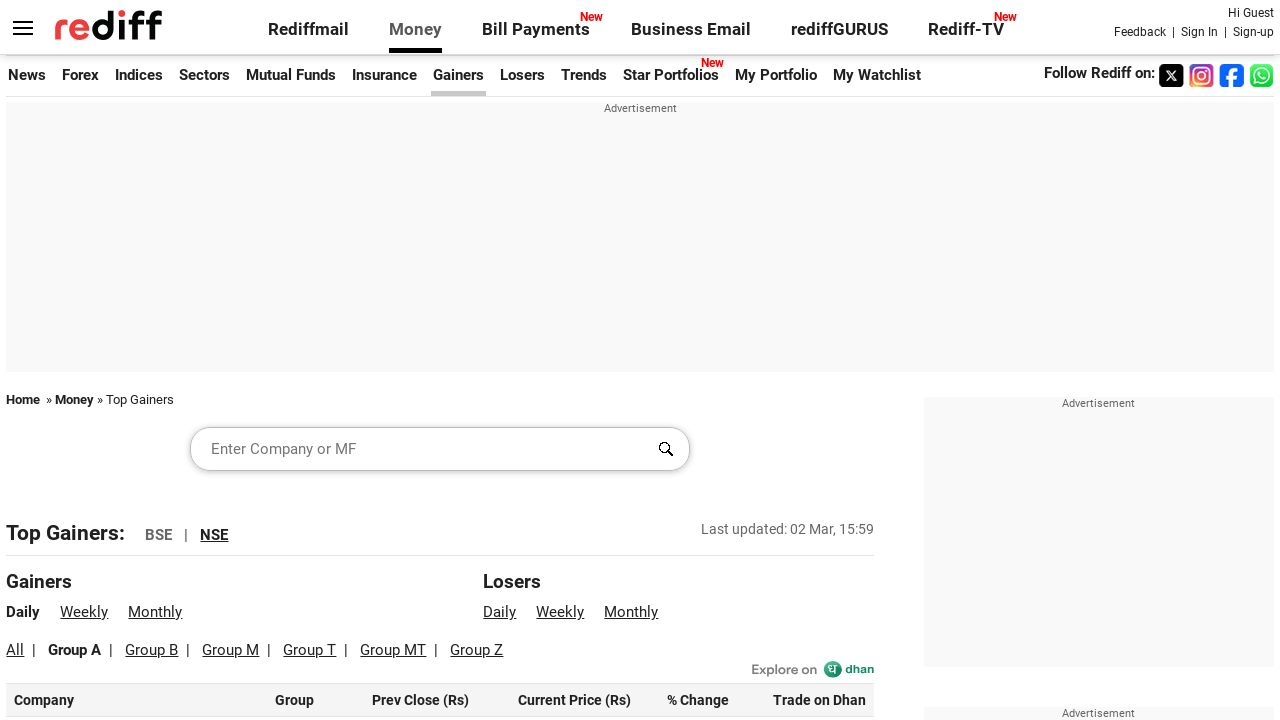

Waited for table rows to be present in tbody
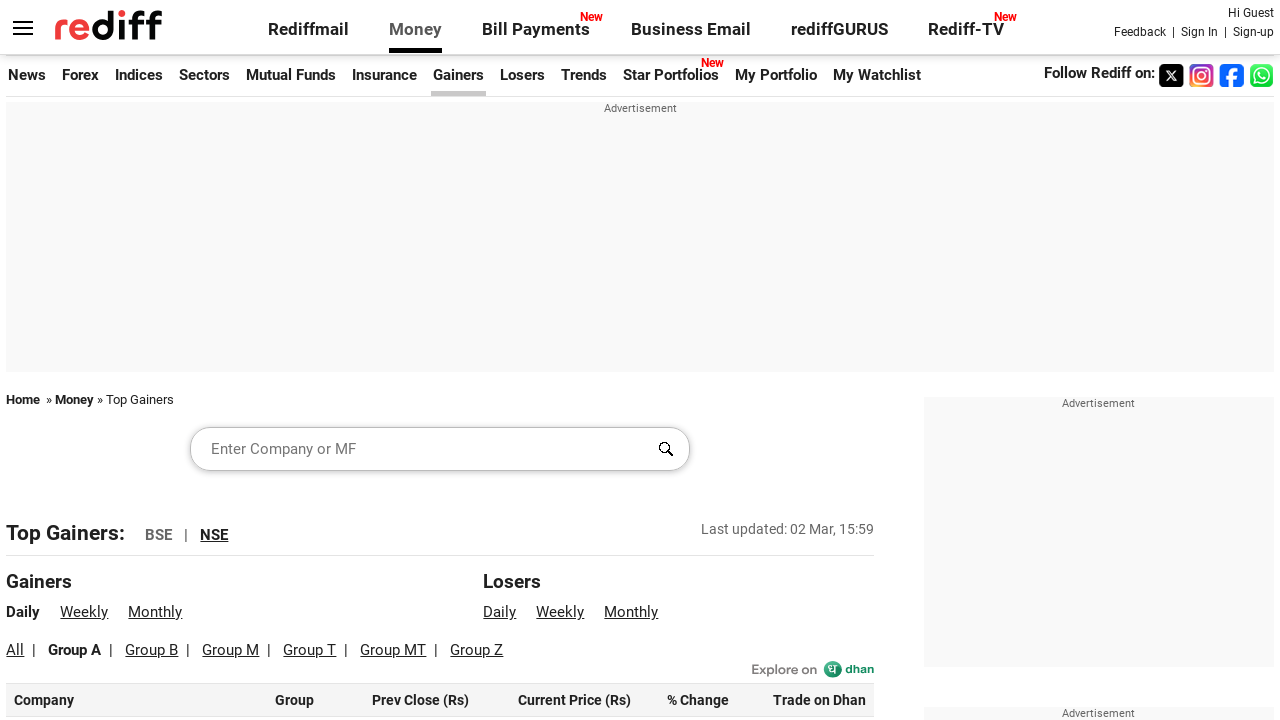

Clicked on 3rd row of the stock market table to verify interactivity at (440, 360) on #leftcontainer table tbody tr:nth-child(3)
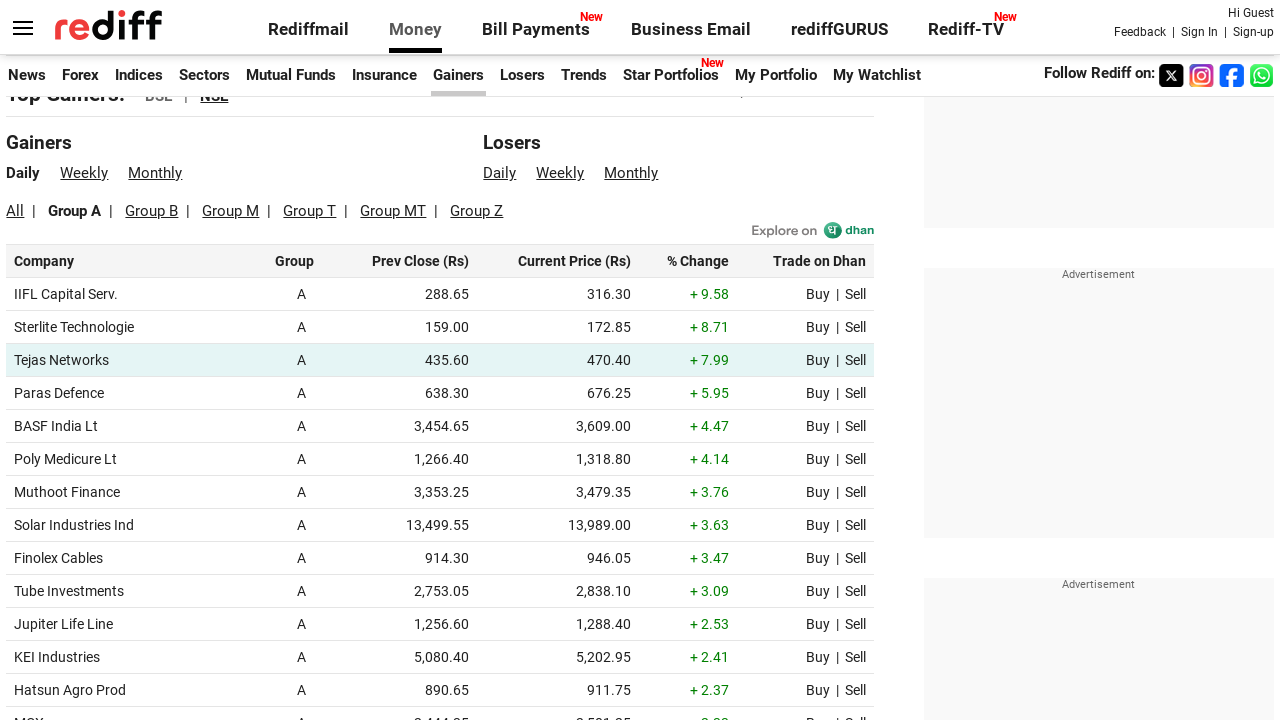

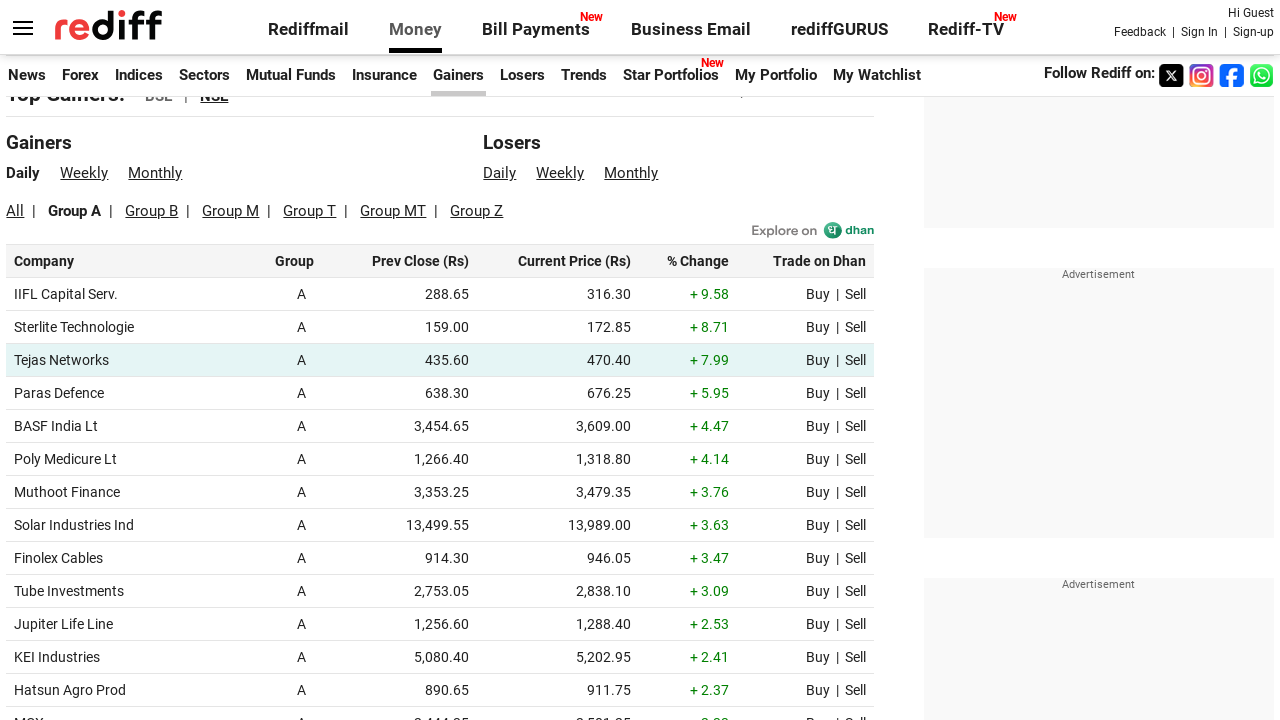